Tests dynamic controls on a demo page by clicking a checkbox, removing it, then enabling a text input field and verifying it becomes clickable.

Starting URL: https://the-internet.herokuapp.com/dynamic_controls

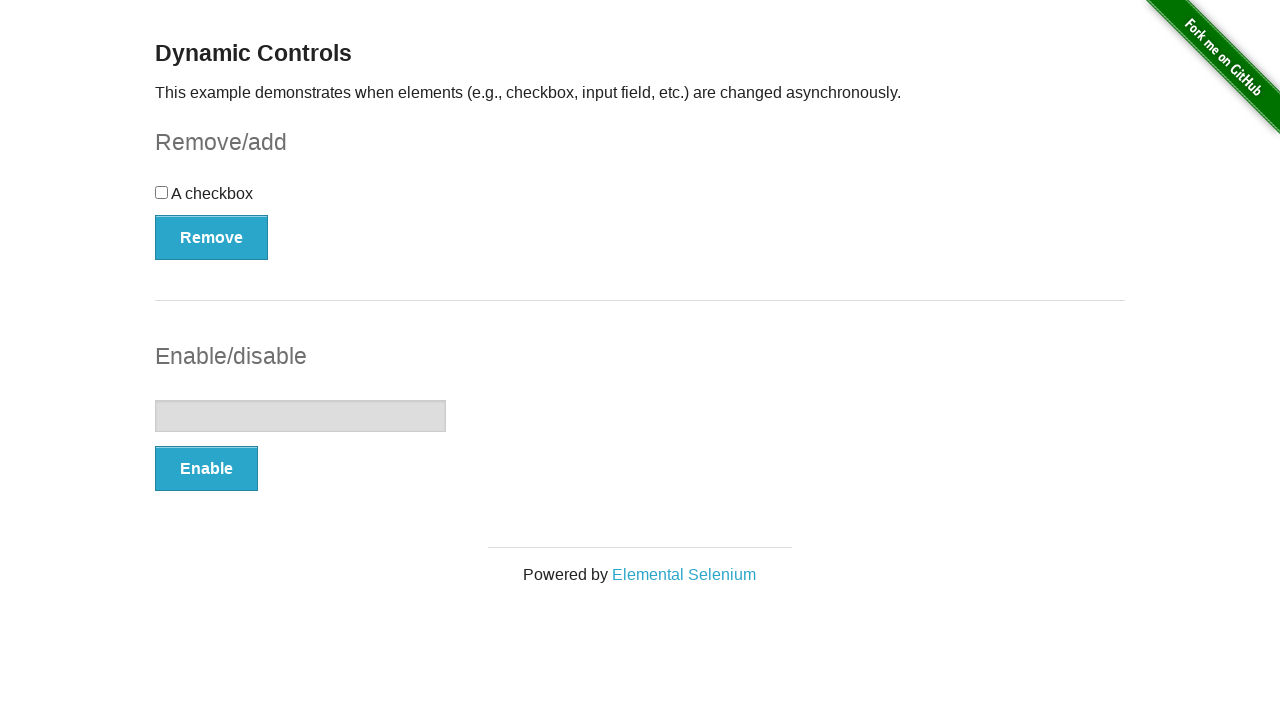

Clicked checkbox to select it at (162, 192) on input[type='checkbox']
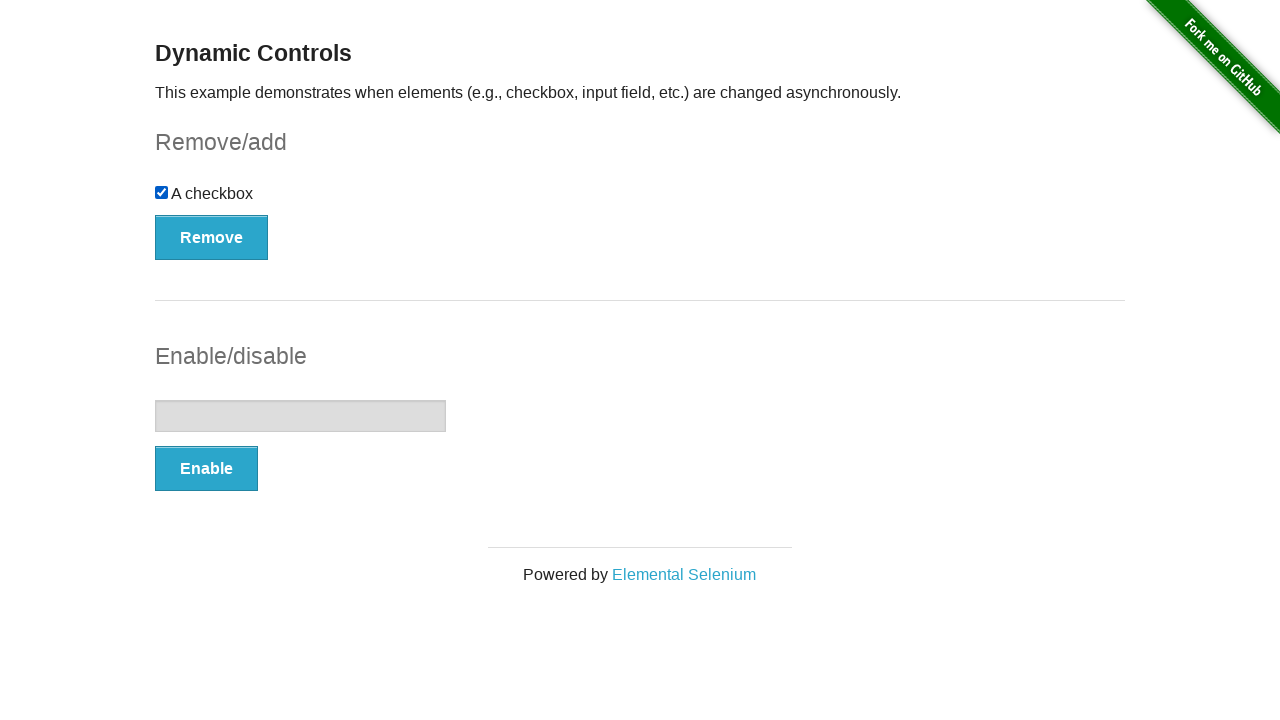

Clicked Remove button to delete the checkbox at (212, 237) on button:text('Remove')
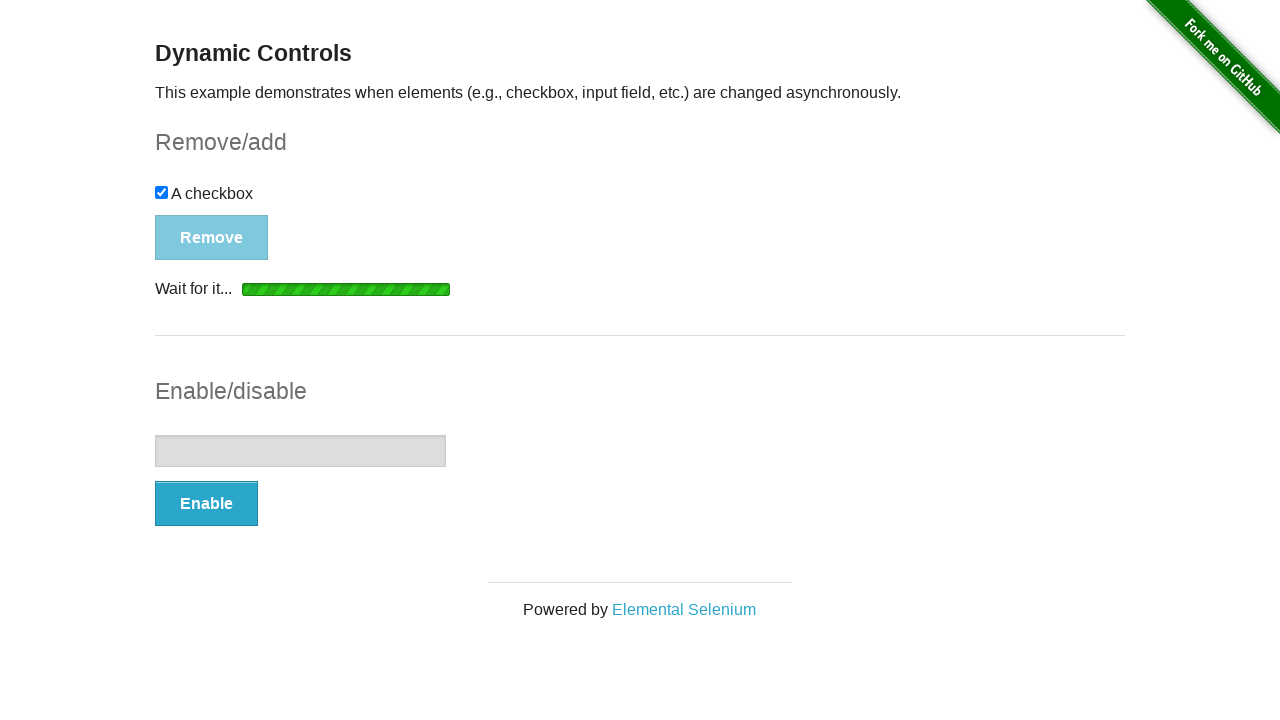

Verified 'It's gone!' message appeared after checkbox removal
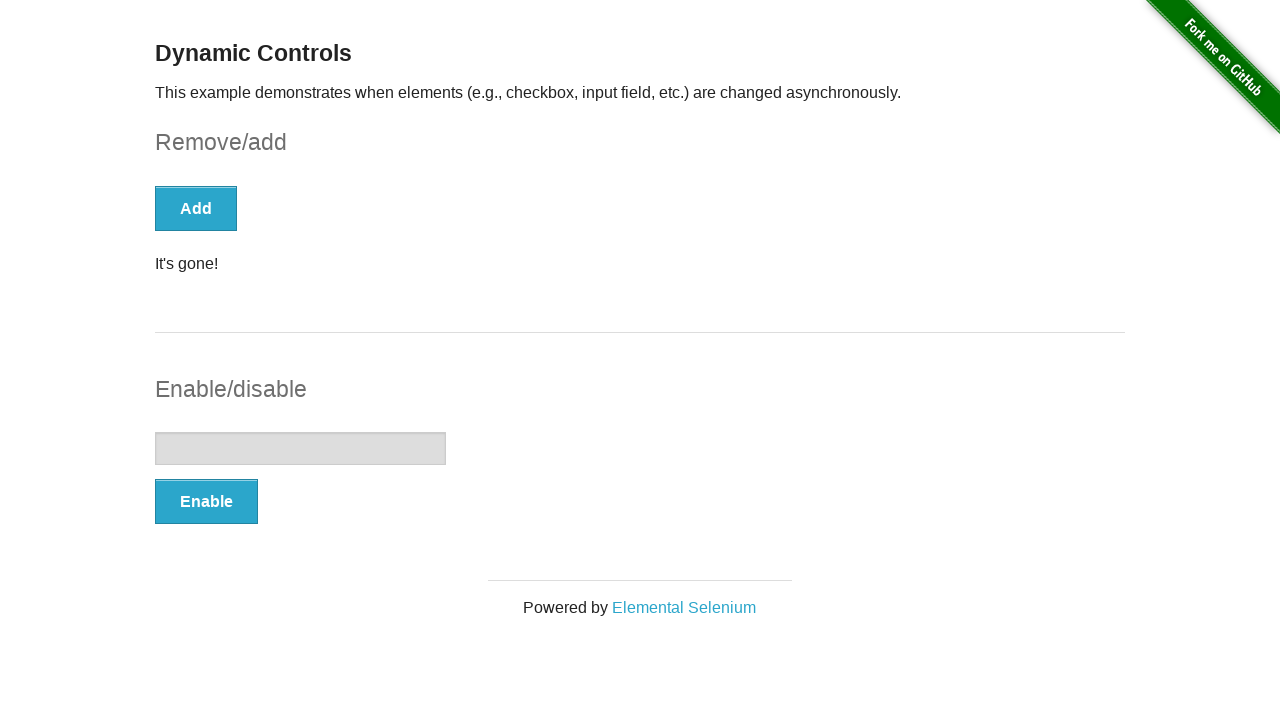

Clicked Enable button to enable the text input field at (206, 501) on #input-example button
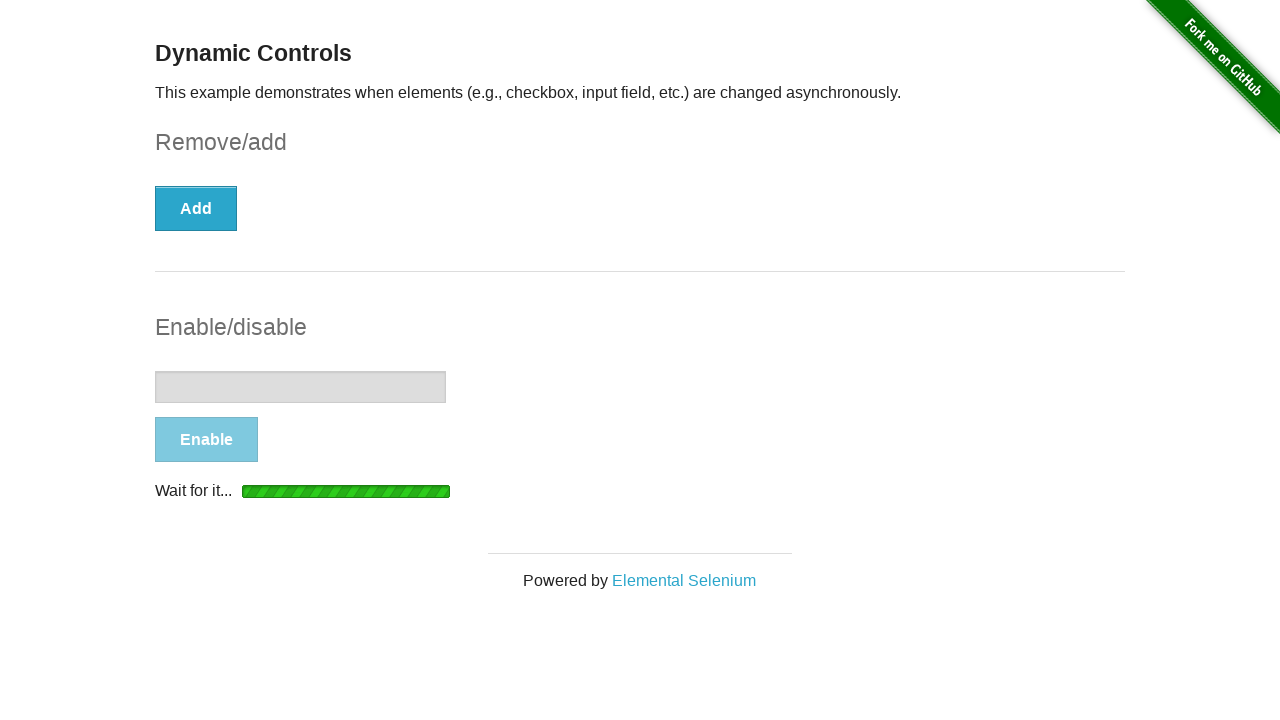

Waited for input field to become enabled and clickable
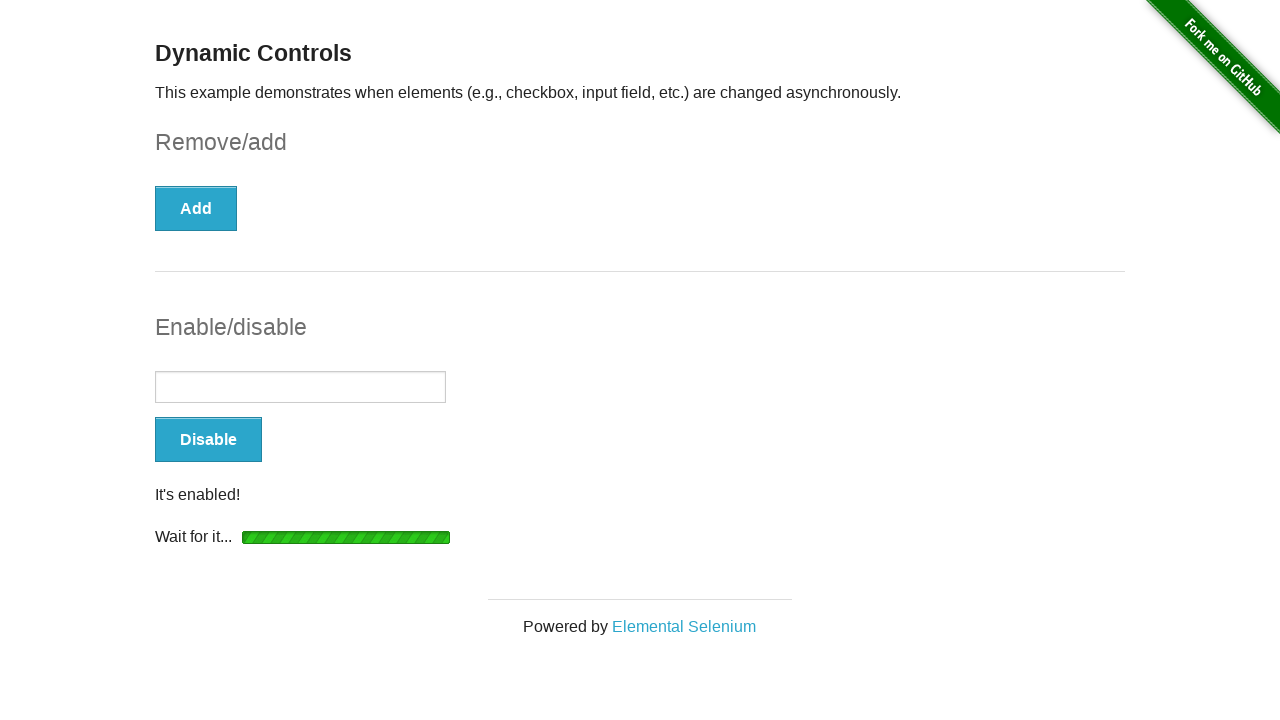

Filled enabled text input field with 'Test input text' on #input-example input
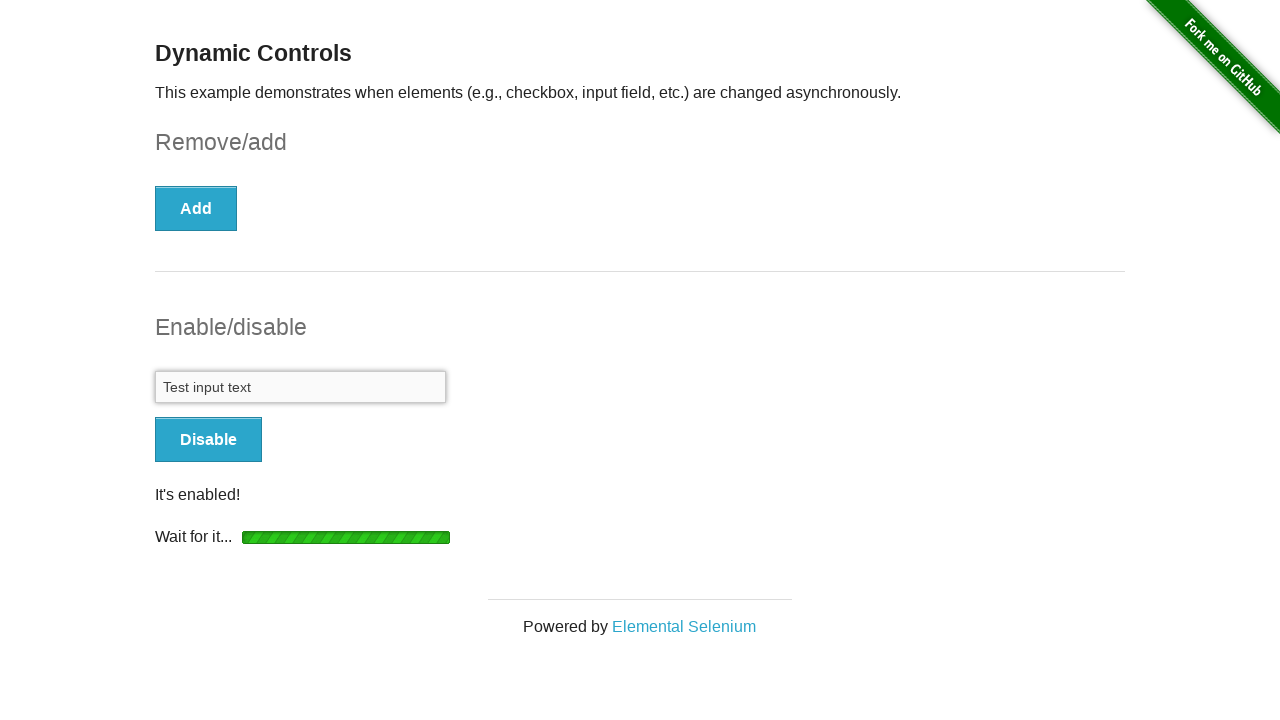

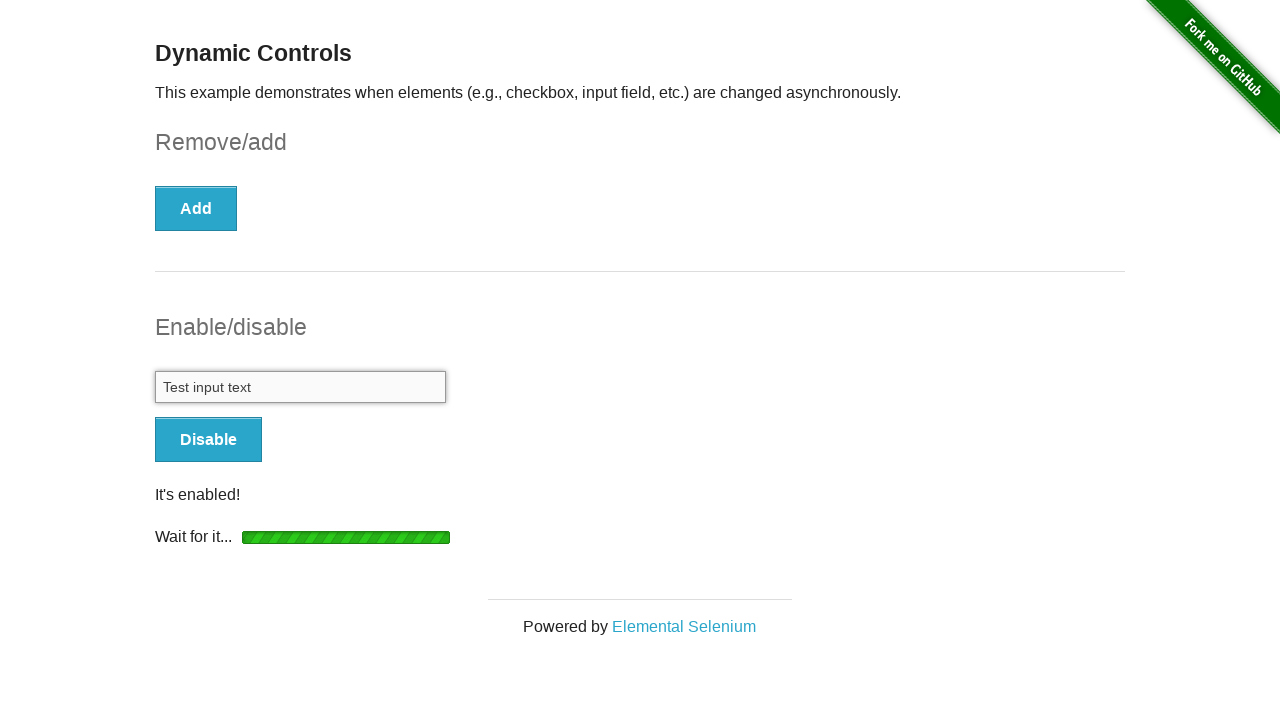